Tests the search/filter functionality on a practice e-commerce offers page by entering "Rice" in the search field

Starting URL: https://rahulshettyacademy.com/seleniumPractise/#/offers

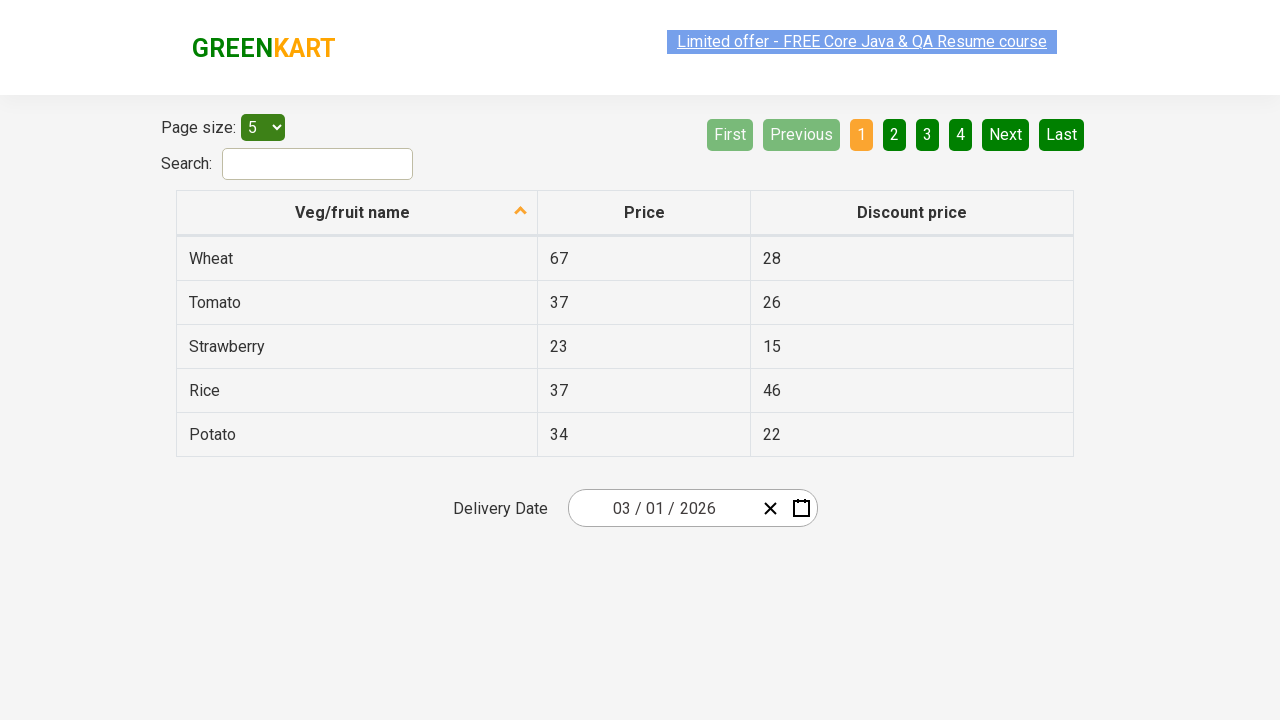

Filled search field with 'Rice' to filter offers on #search-field
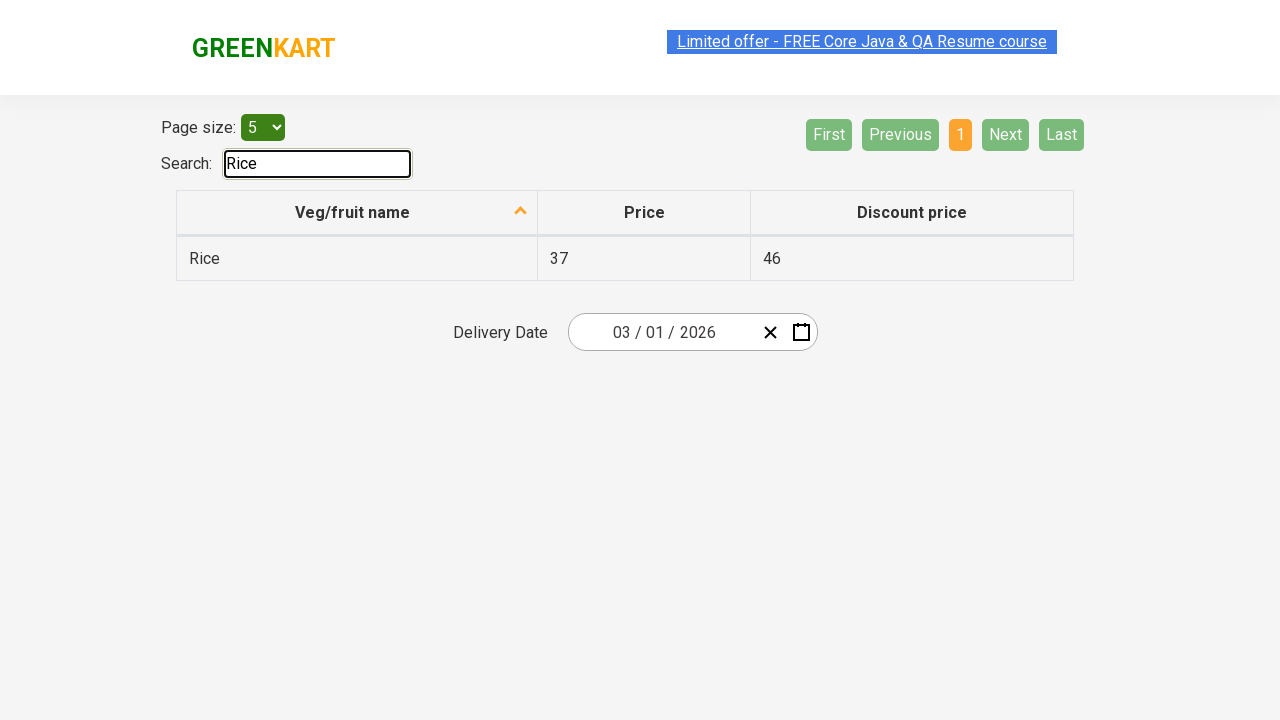

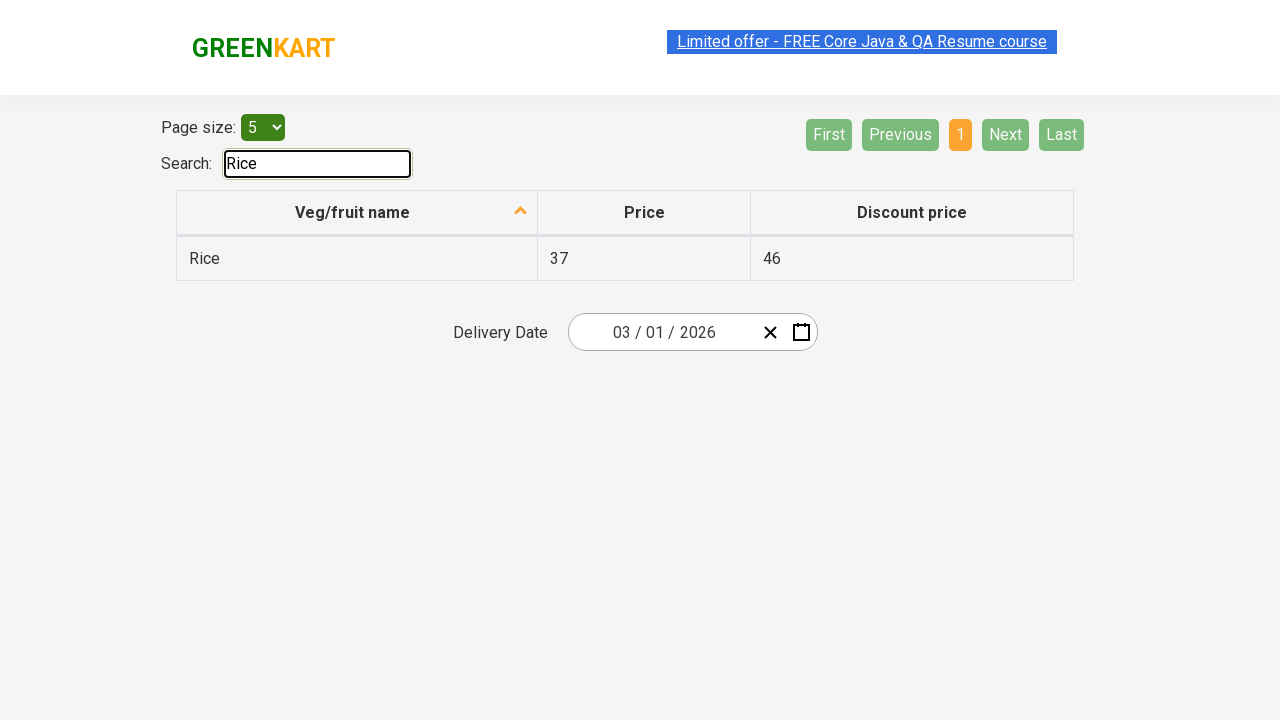